Clicks the adder button and explicitly waits for a new box element to become visible

Starting URL: https://www.selenium.dev/selenium/web/dynamic.html

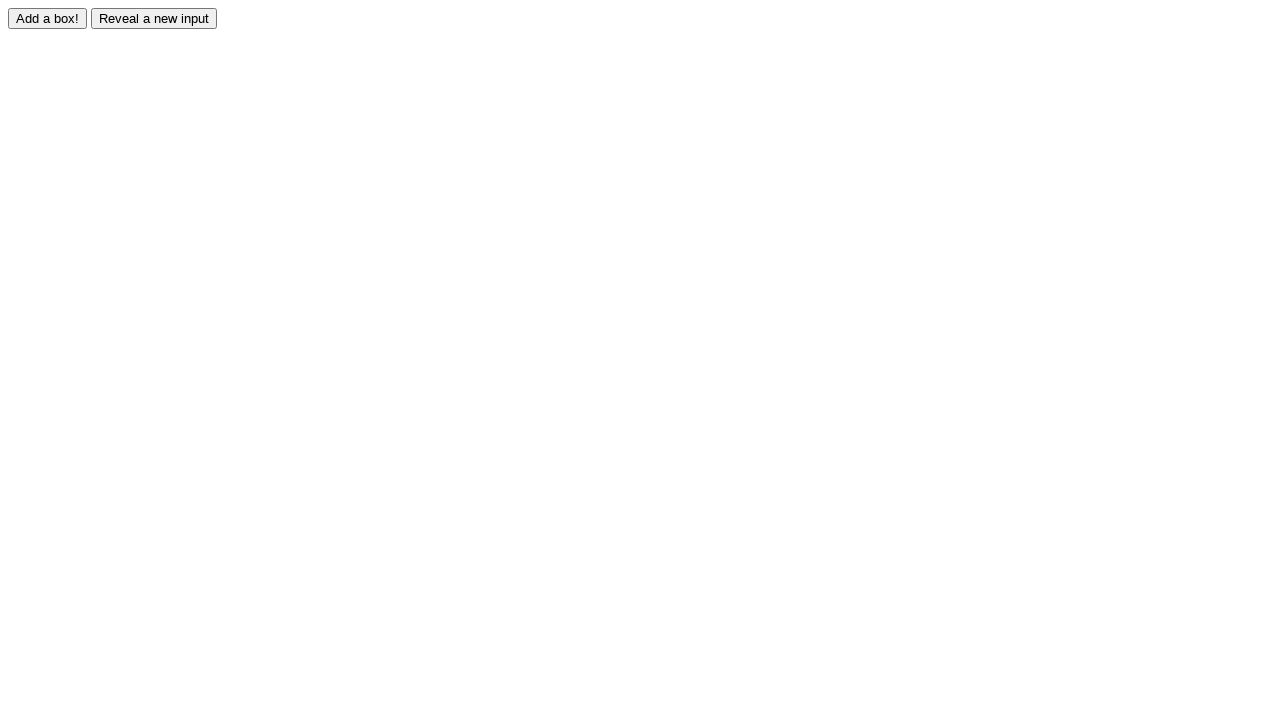

Clicked the adder button to add a new element at (48, 18) on #adder
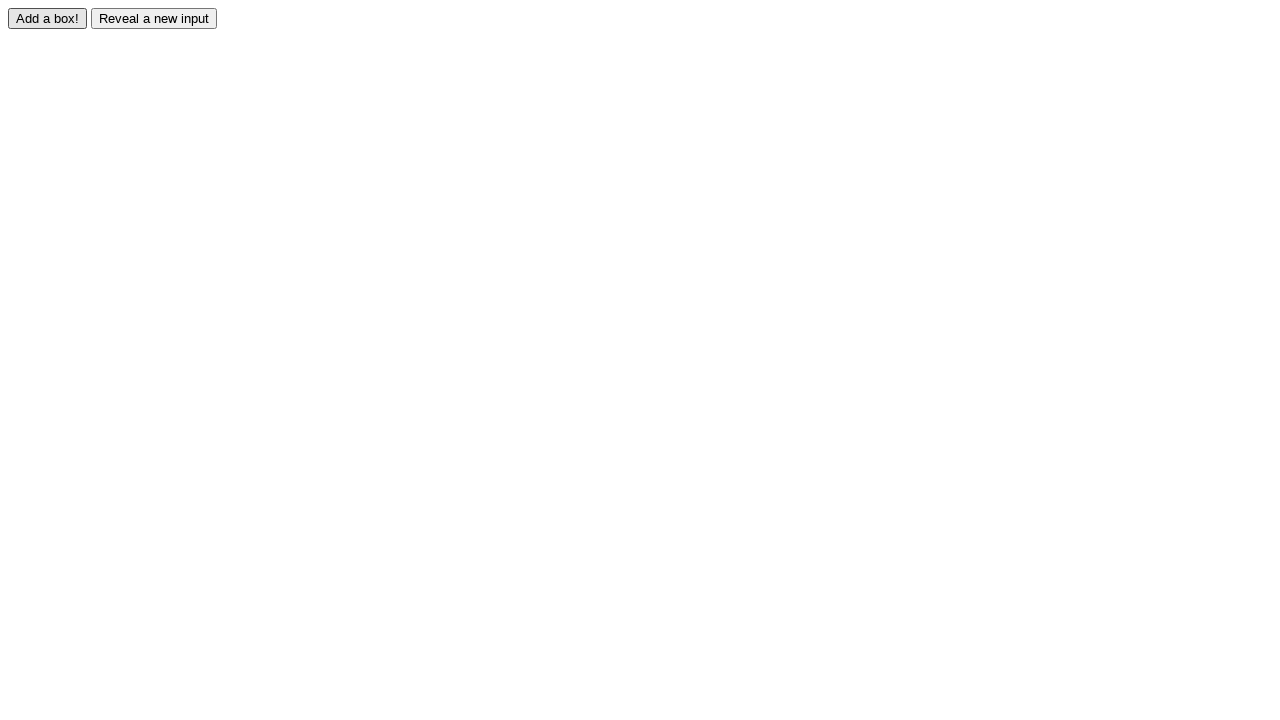

Explicitly waited for new box element to become visible
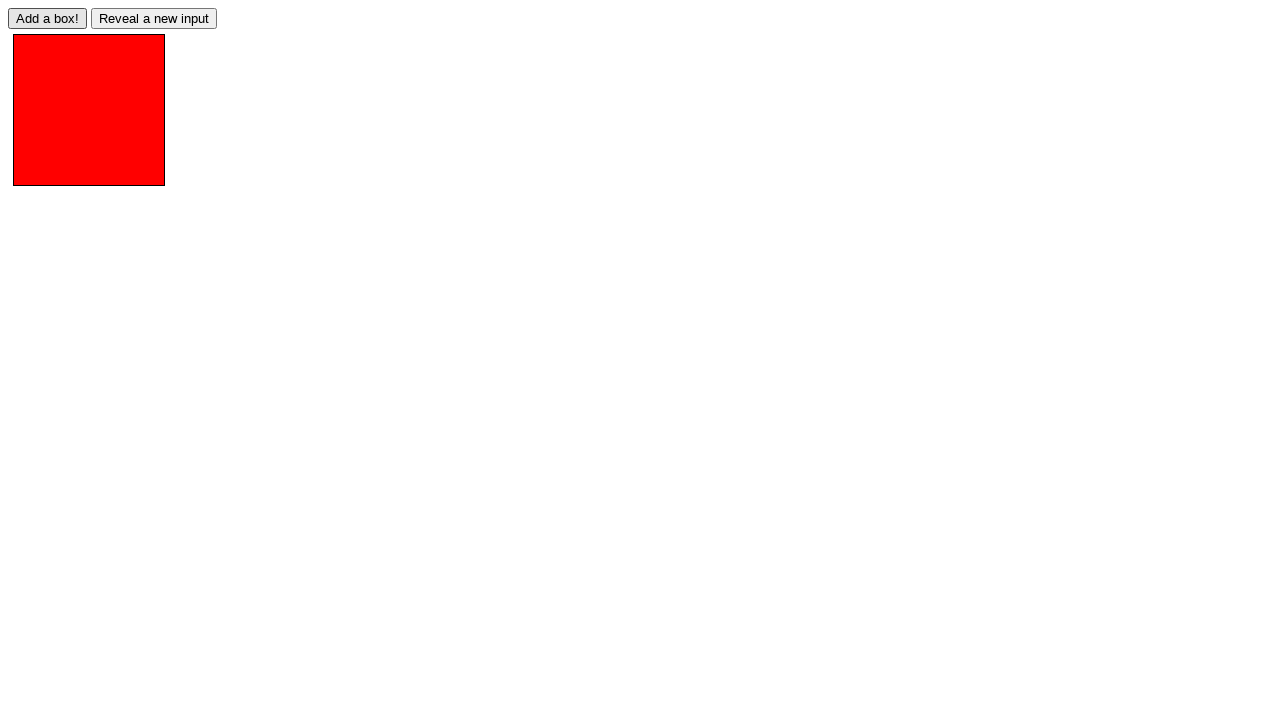

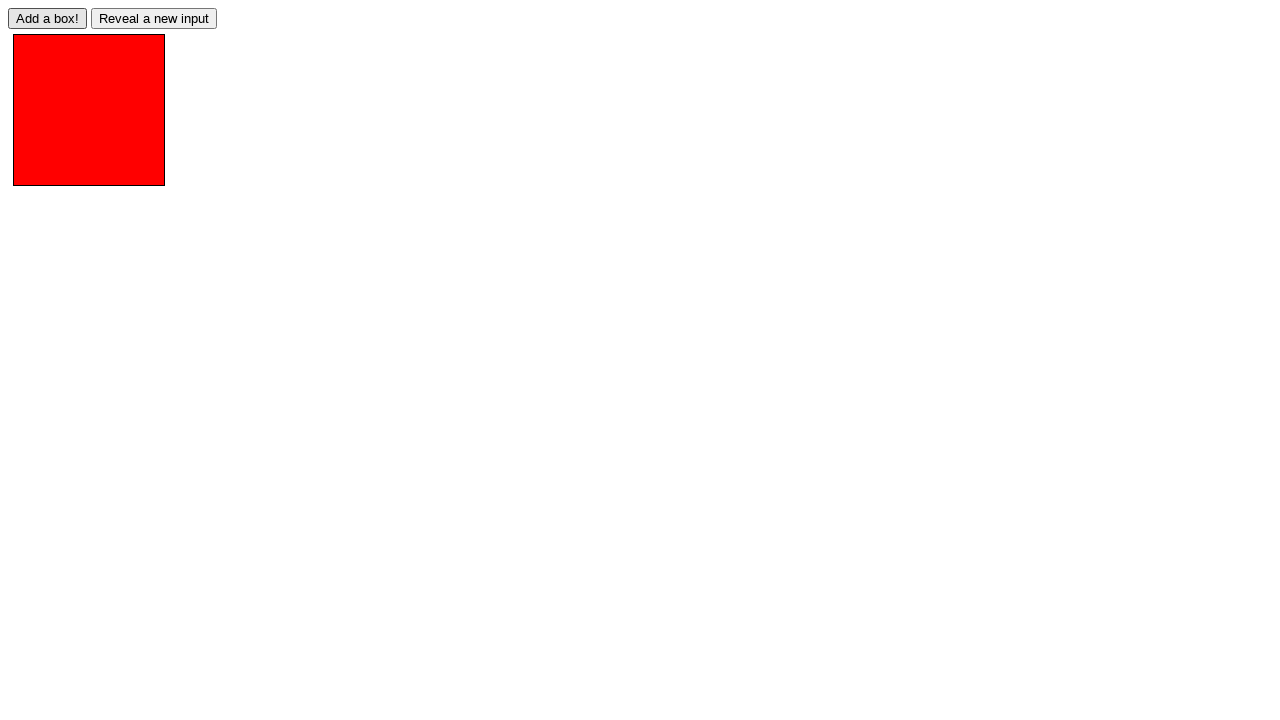